Tests registration form validation by submitting empty data and verifying all required field error messages are displayed

Starting URL: https://alada.vn/tai-khoan/dang-ky.html

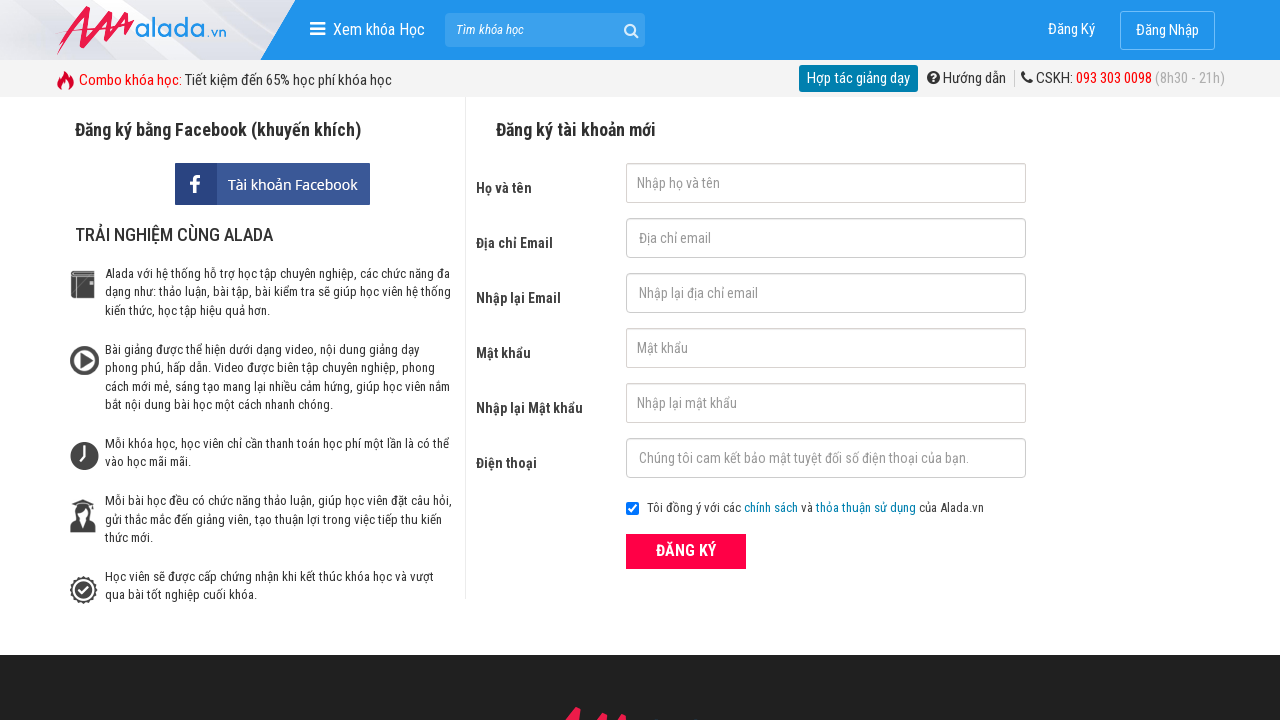

Navigated to registration page
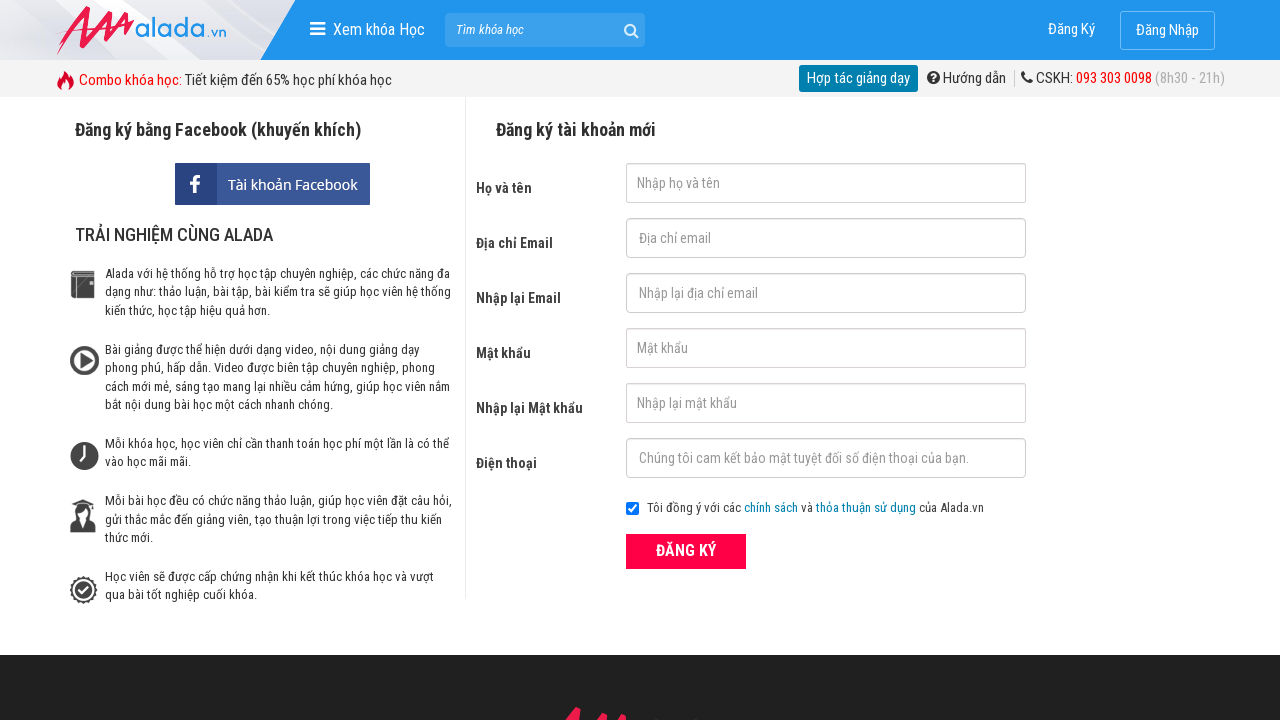

Clicked submit button without filling any form fields at (686, 551) on button[type='submit']
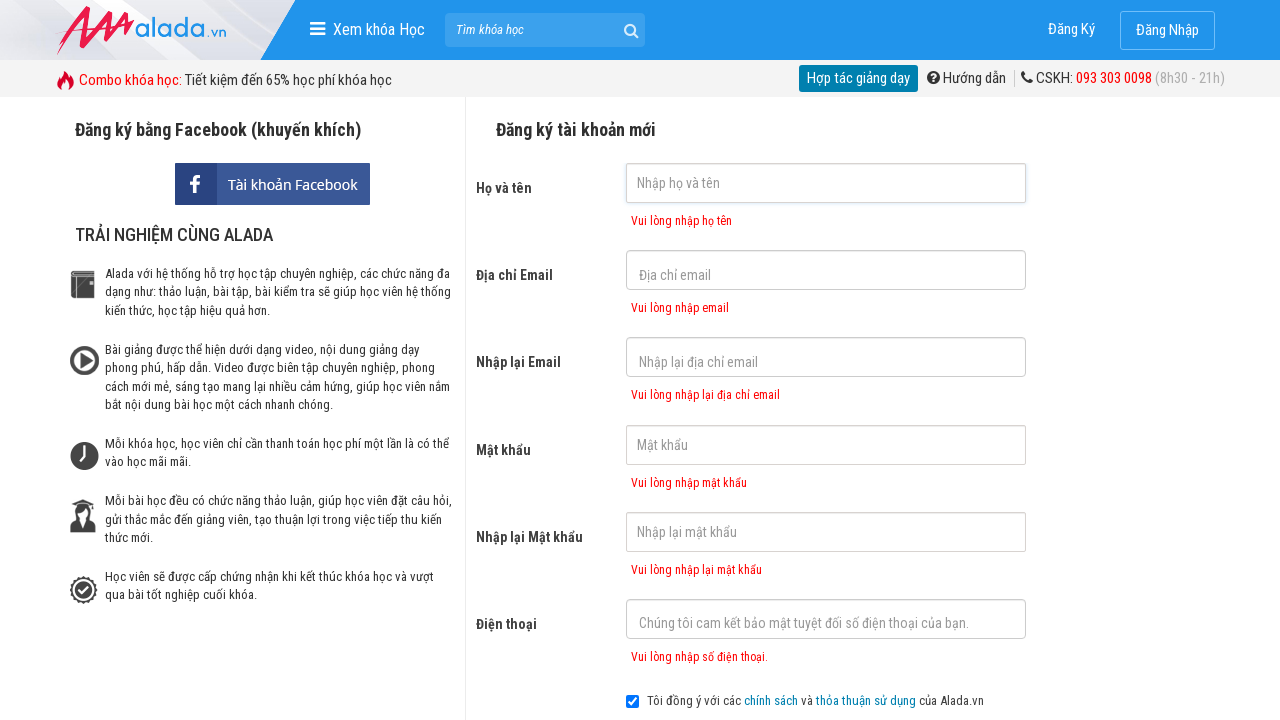

First name error message appeared
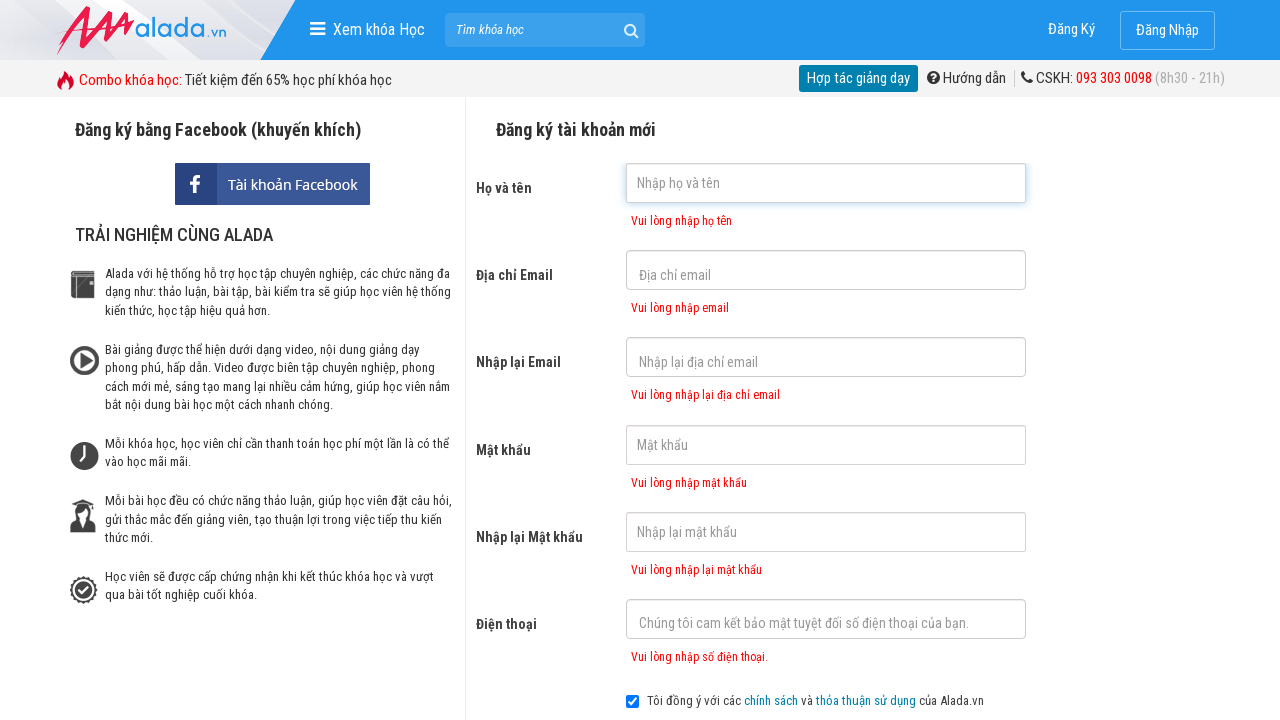

Email error message appeared
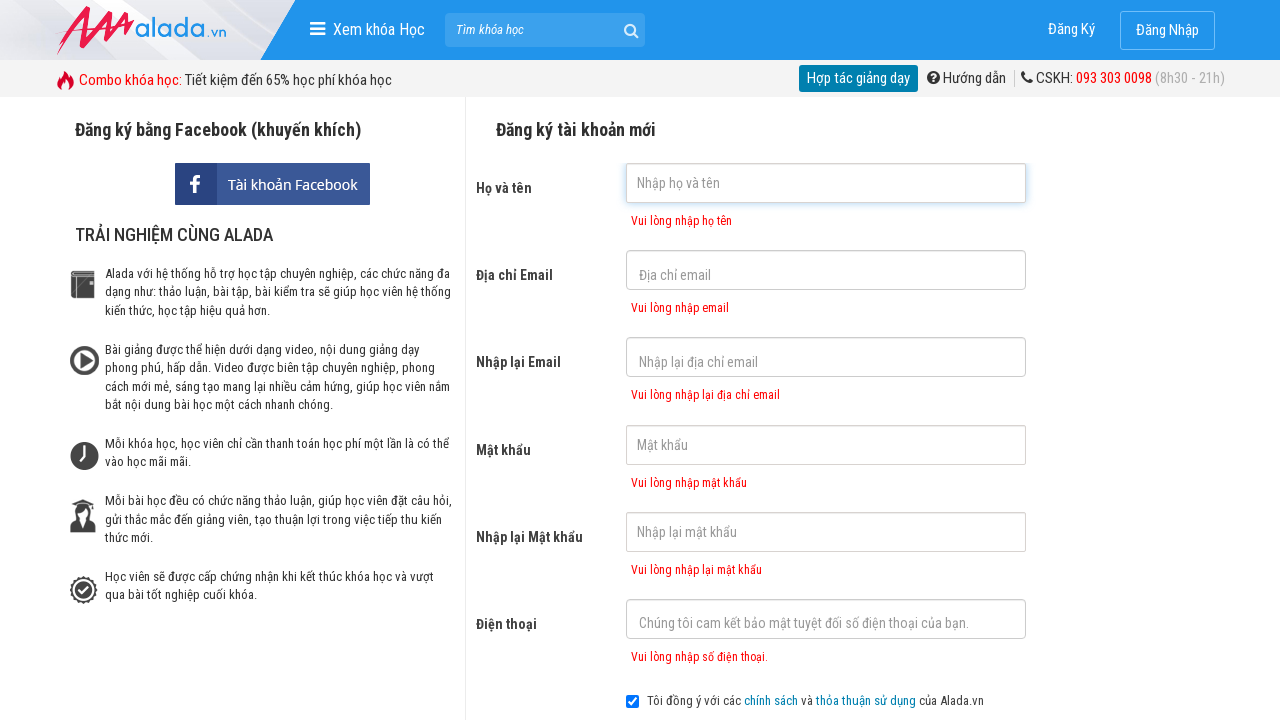

Confirm email error message appeared
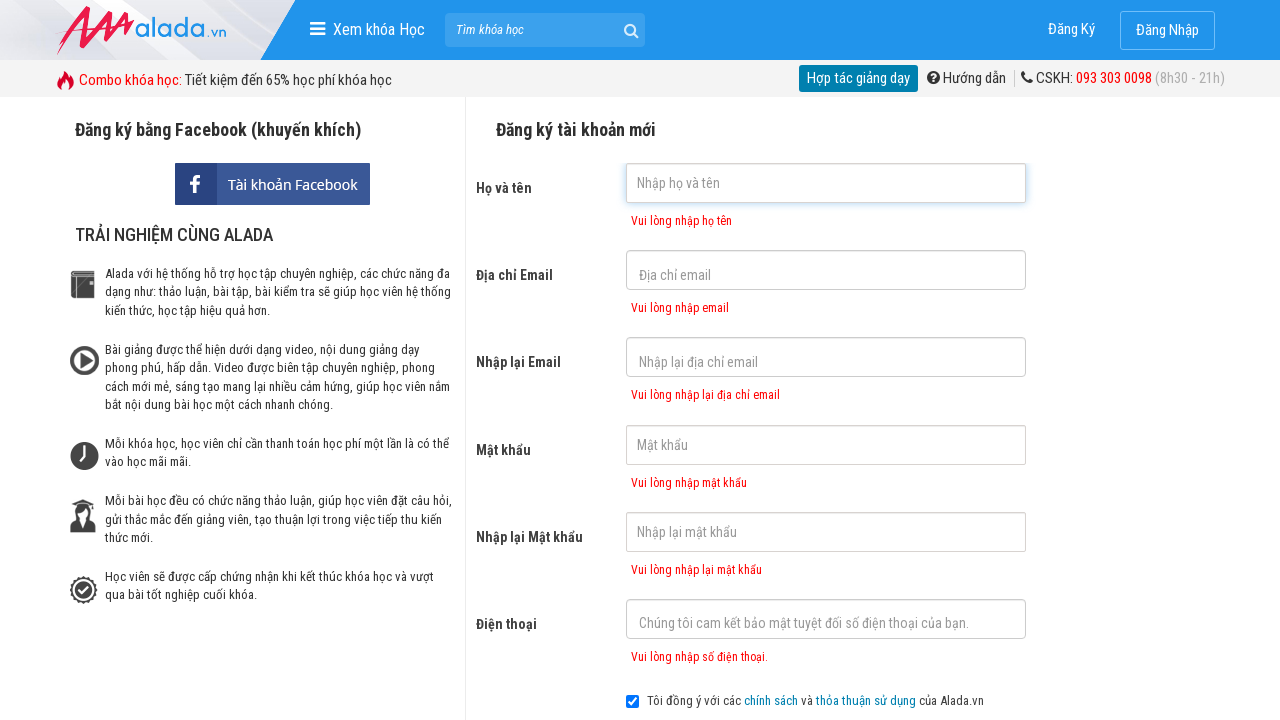

Password error message appeared
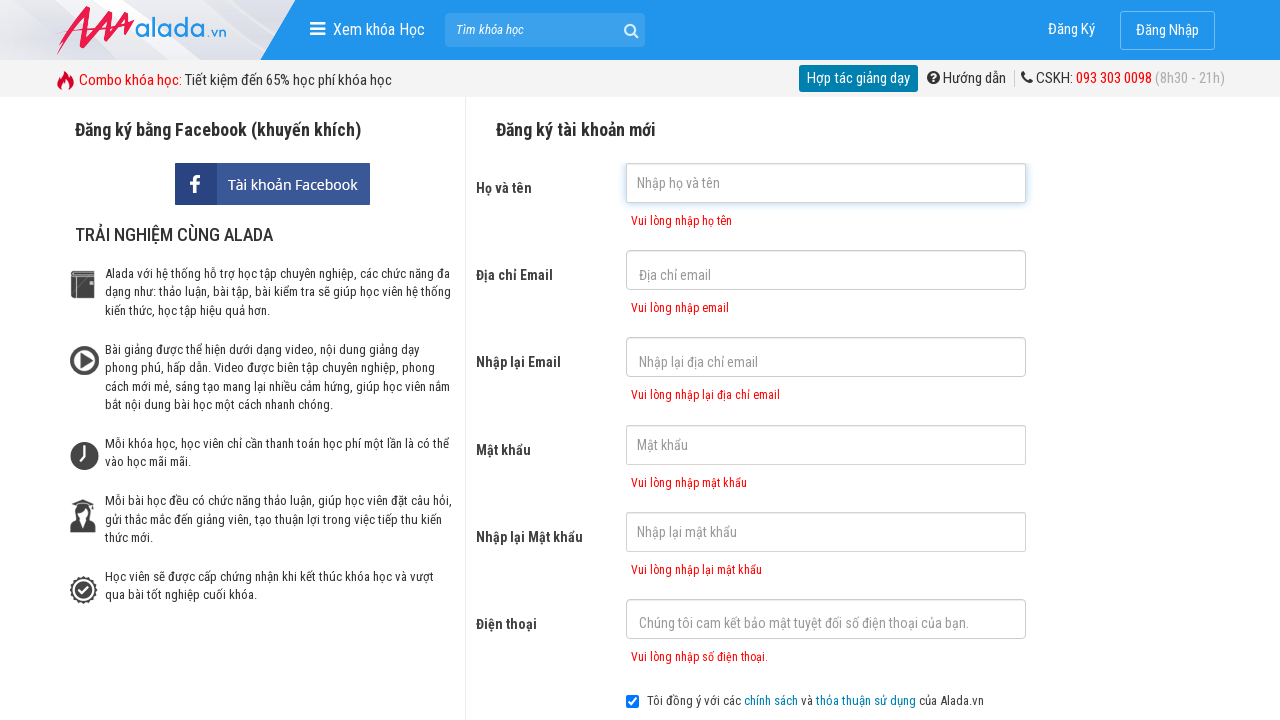

Confirm password error message appeared
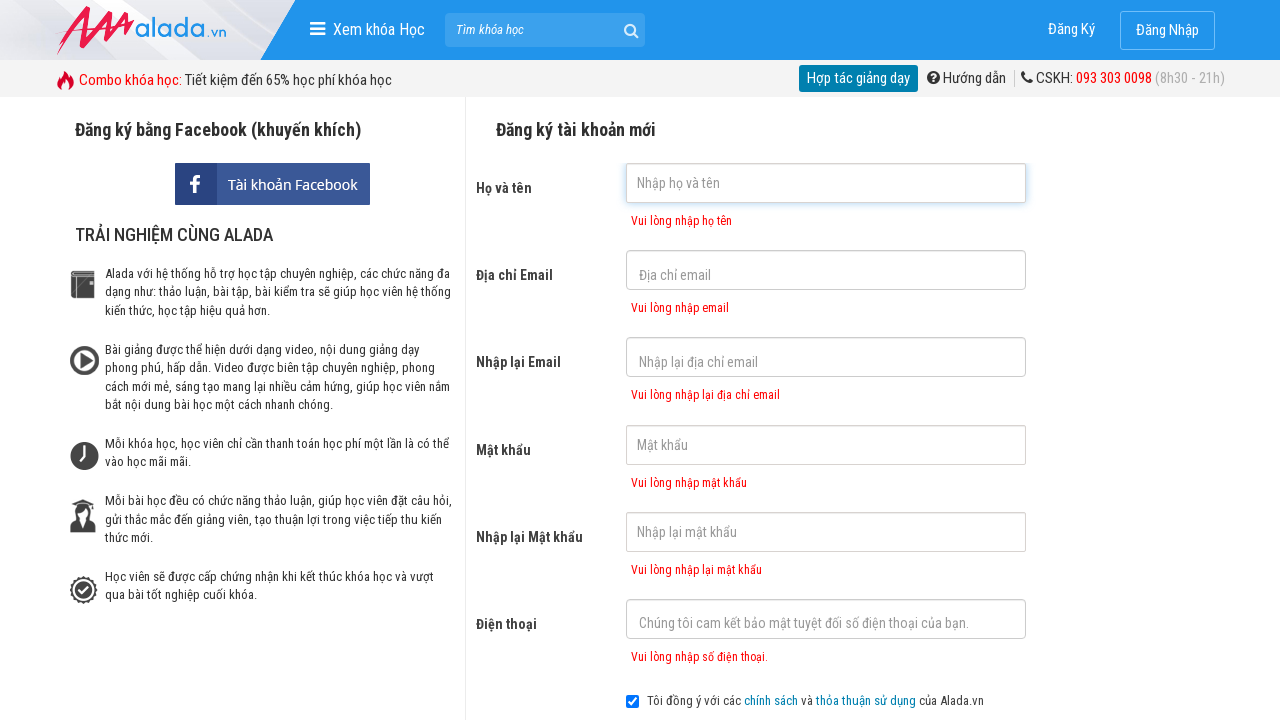

Phone number error message appeared
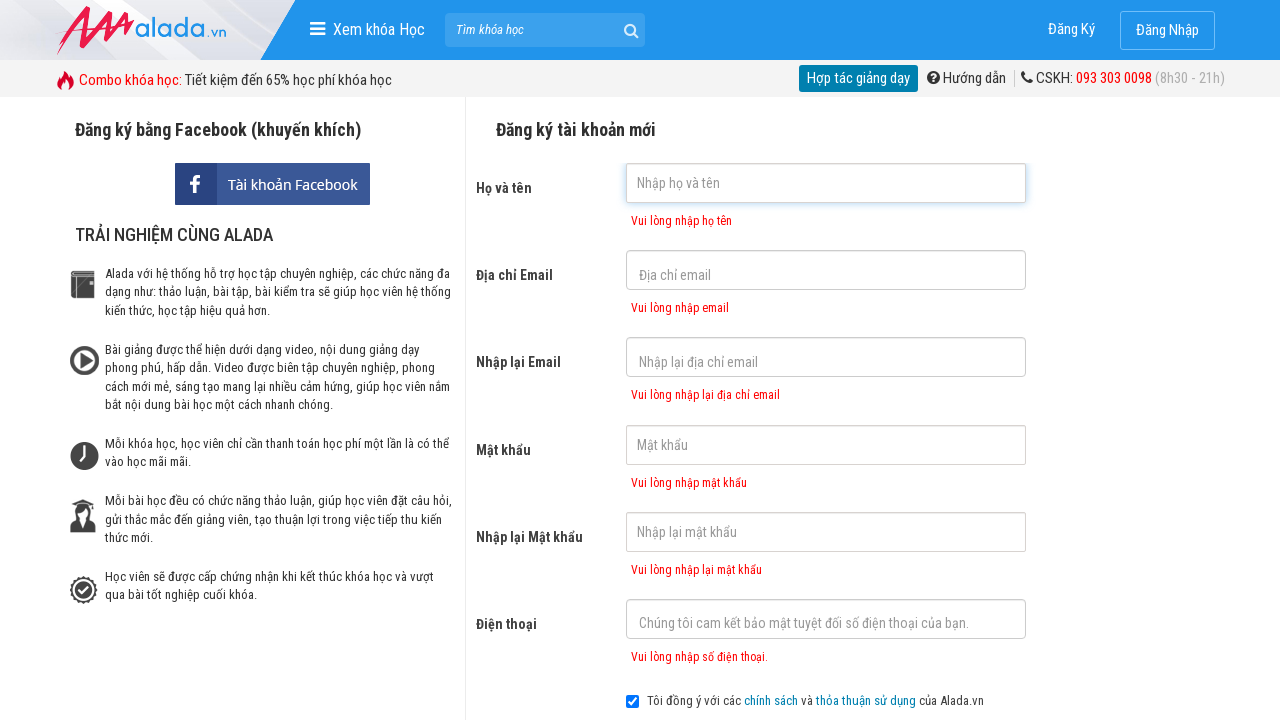

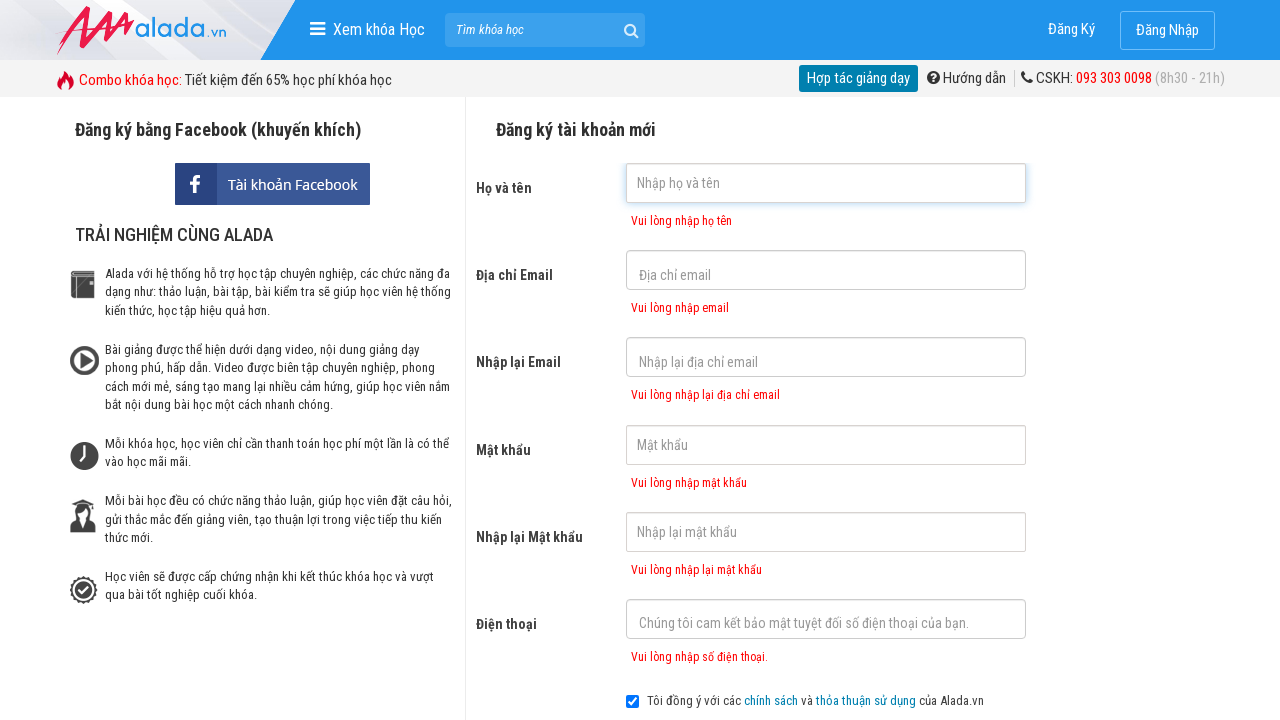